Tests various product stock status scenarios on an e-commerce website by checking different stock indicators and variations

Starting URL: https://myebox.ro/produs/hartie-fagure-kraft-0-20mx250m/

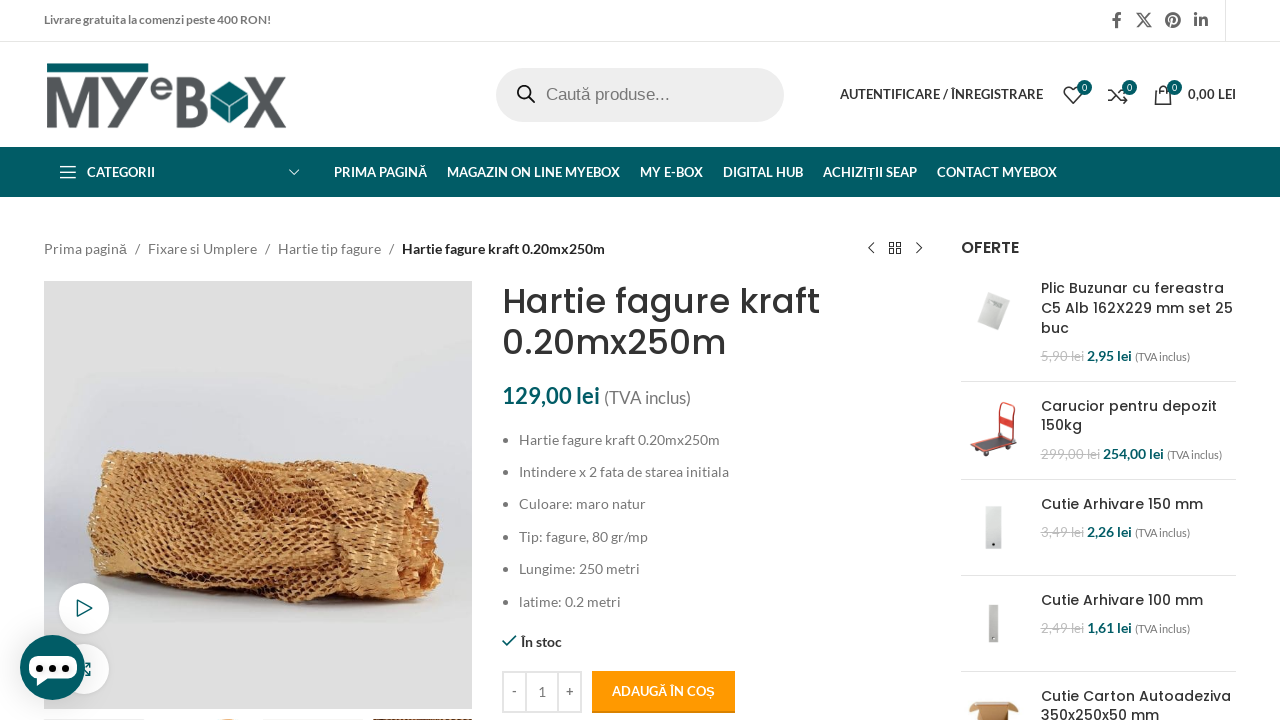

Located quantity input field for standard in-stock products
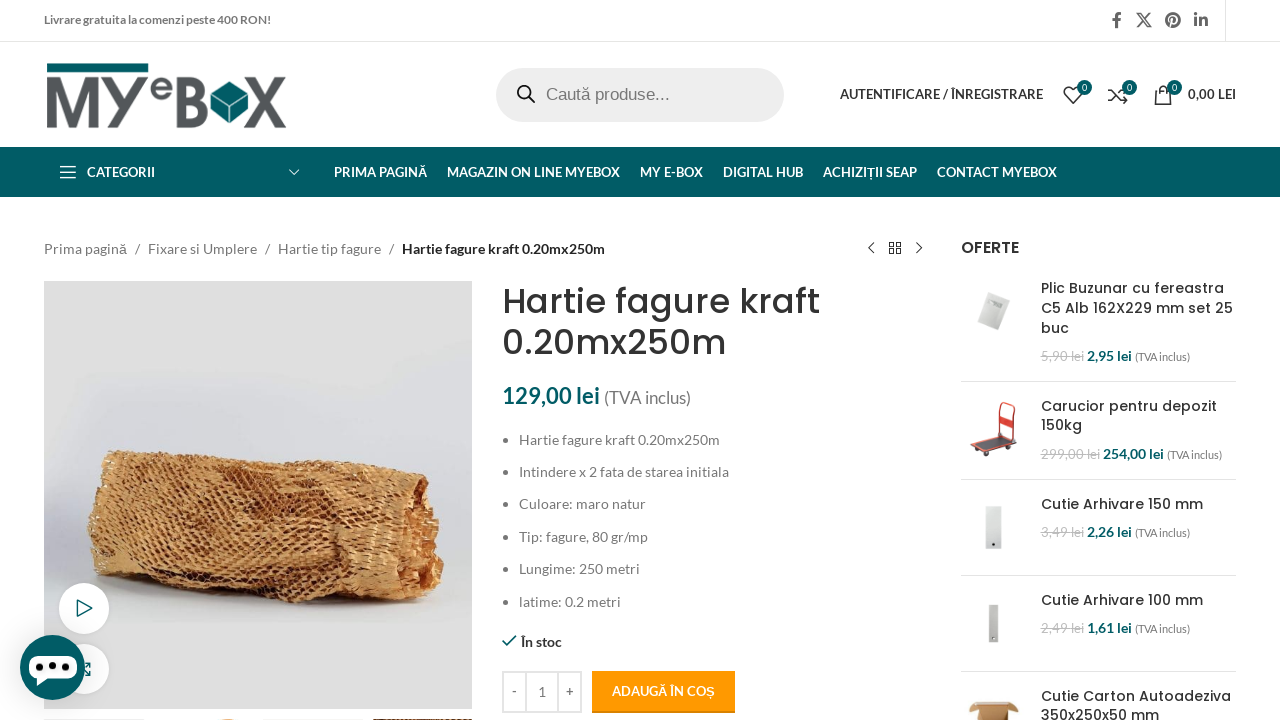

Located limited stock indicator element
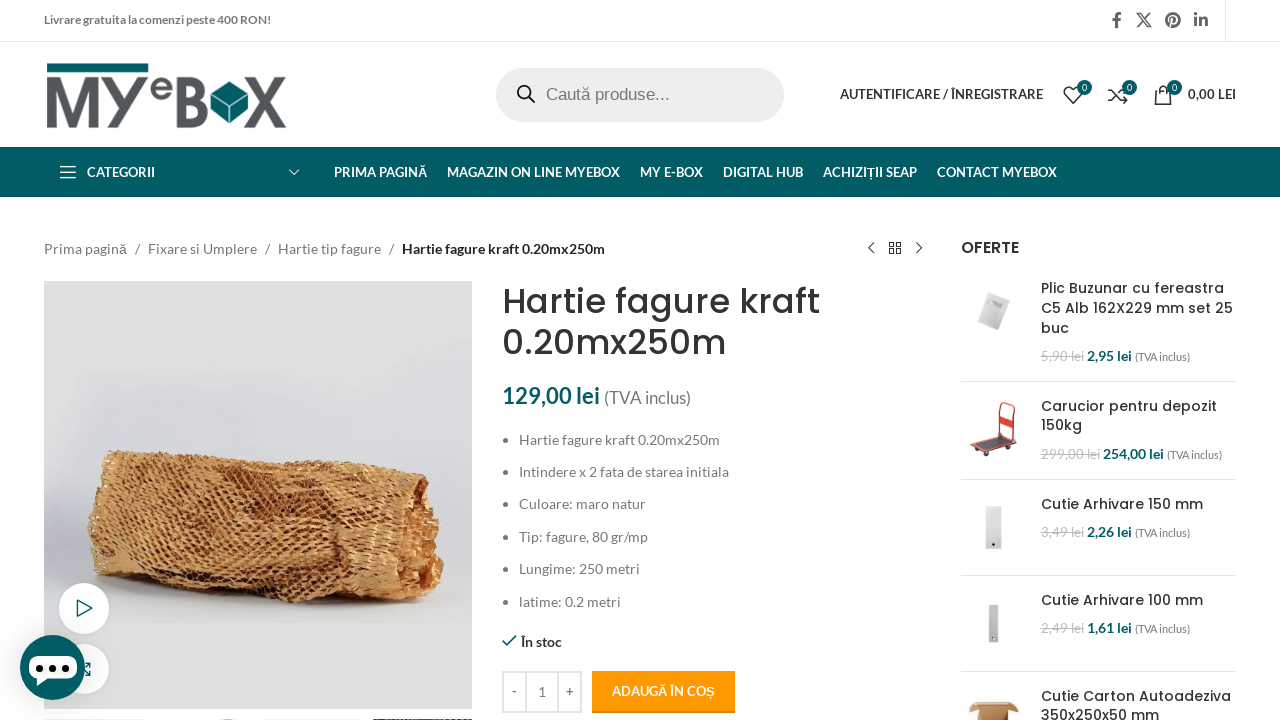

Limited stock element found on page
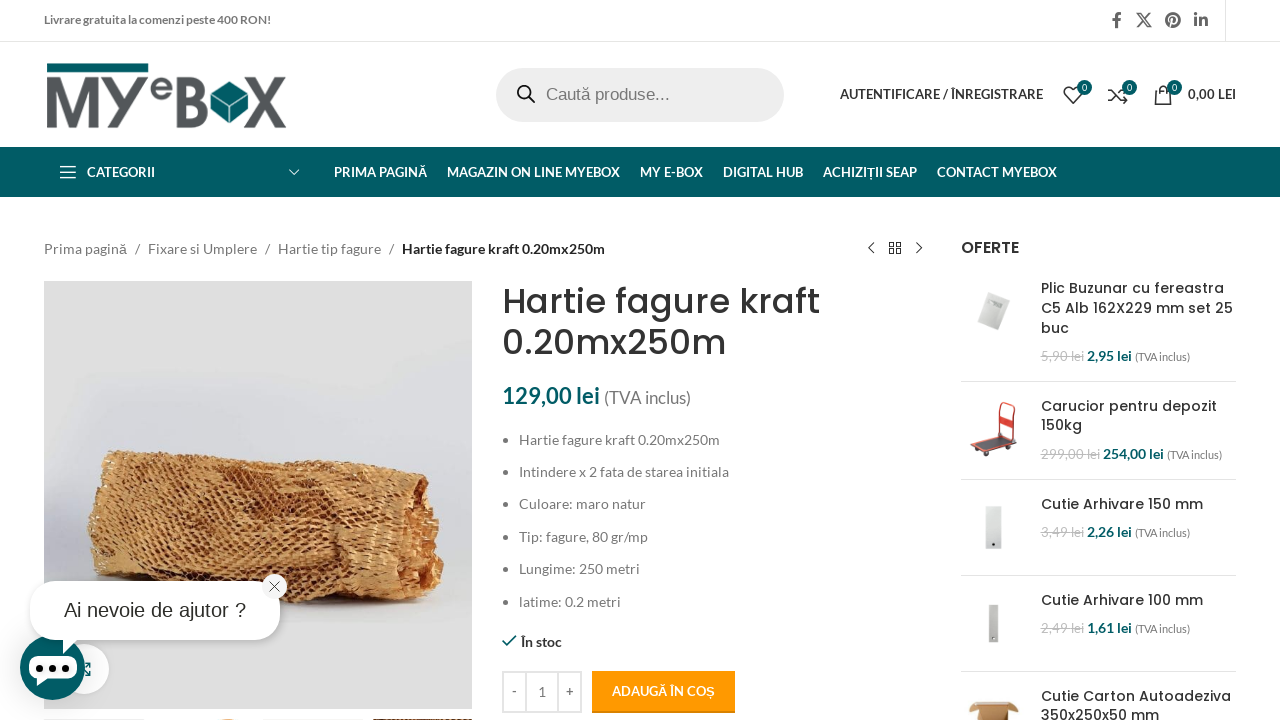

Retrieved text content from limited stock element
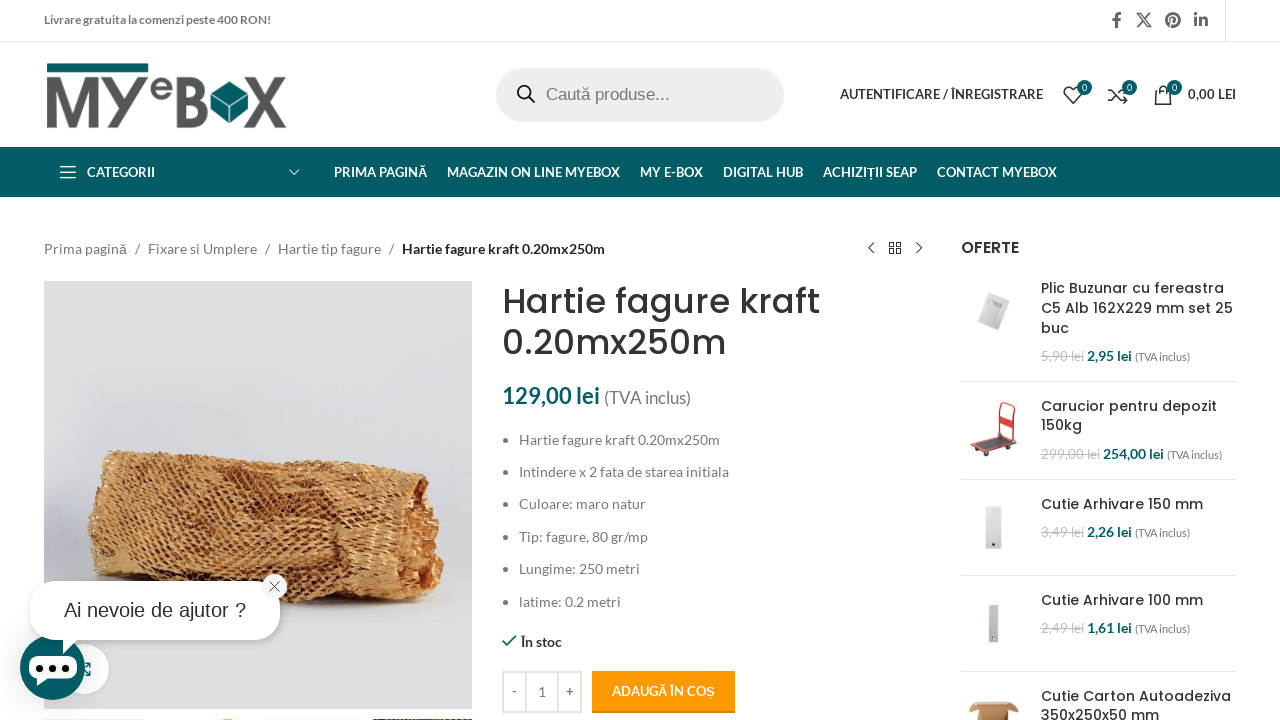

Located out-of-stock indicator element
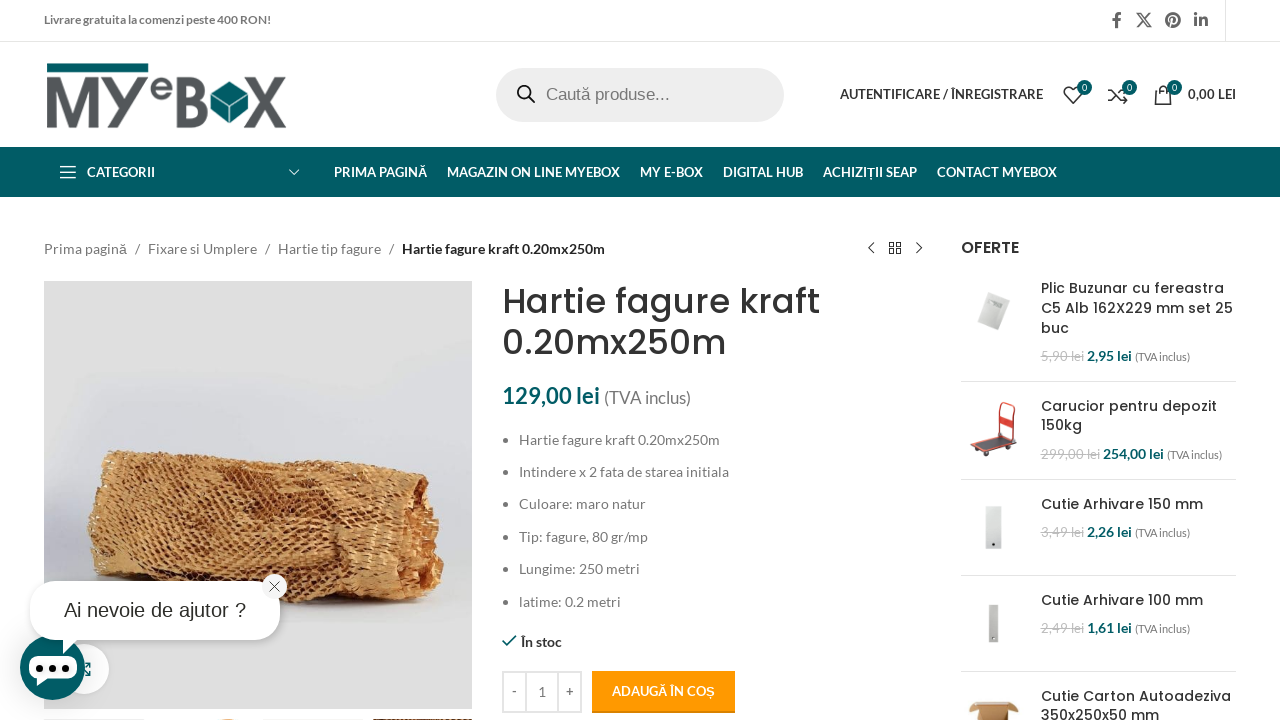

Located variations table for product options
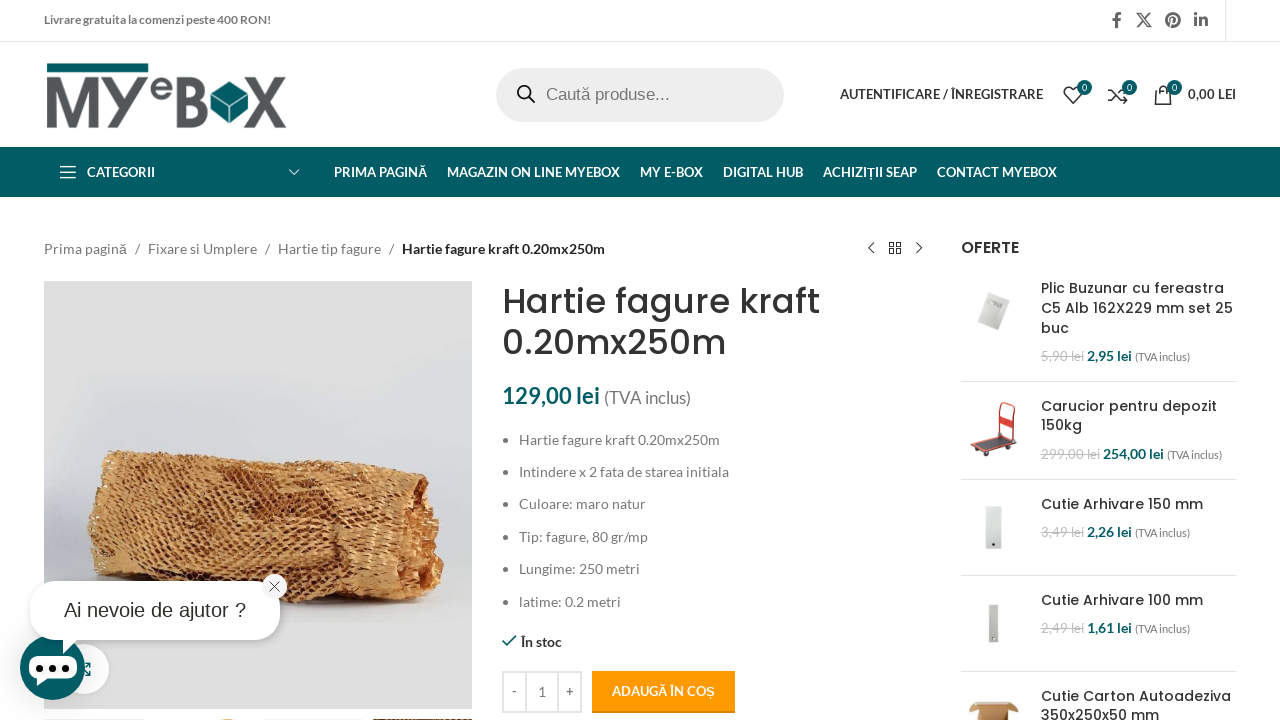

Located future availability indicator for promotional products
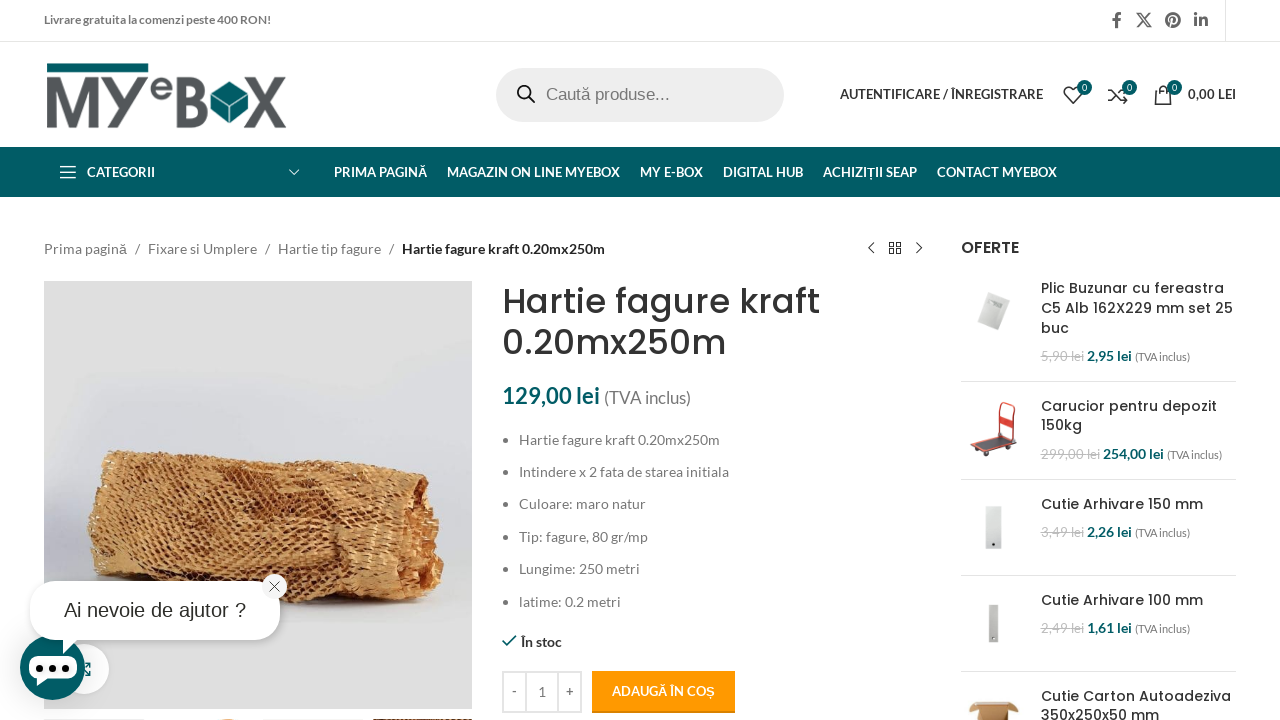

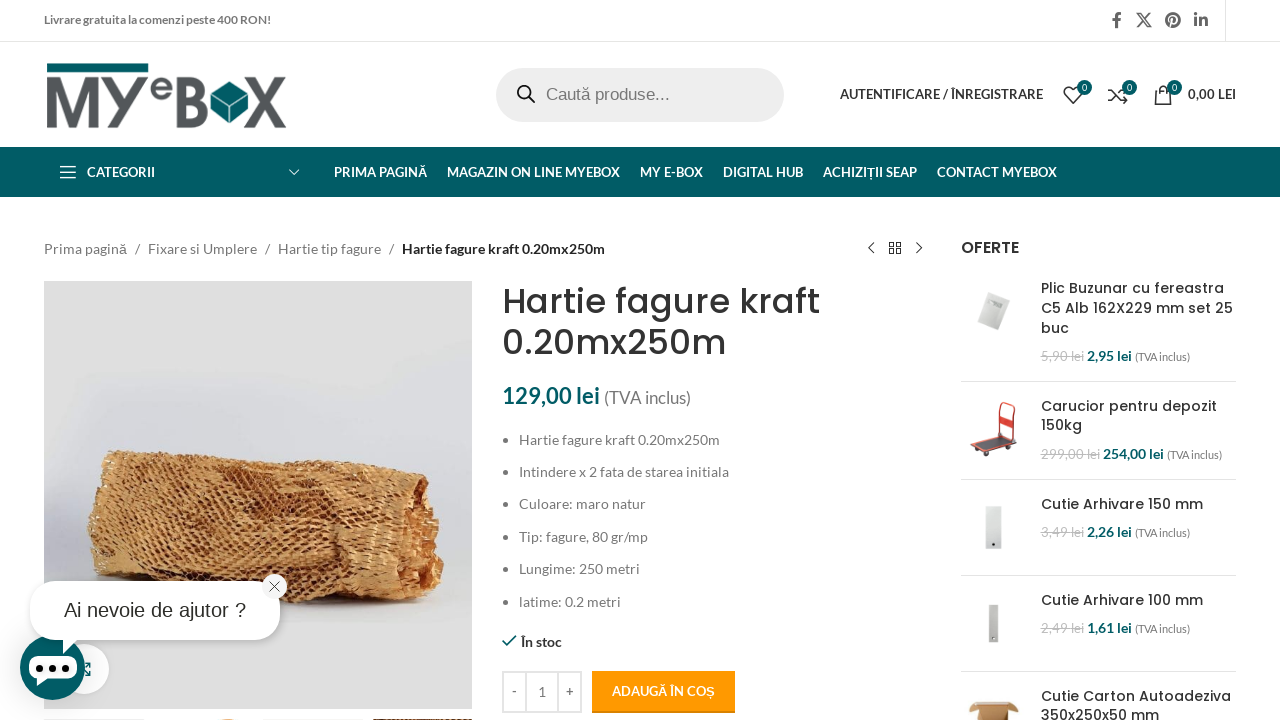